Tests dynamic loading functionality by clicking a Start button, waiting for a loading bar to complete, and verifying that "Hello World!" text appears after the loading finishes.

Starting URL: http://the-internet.herokuapp.com/dynamic_loading/2

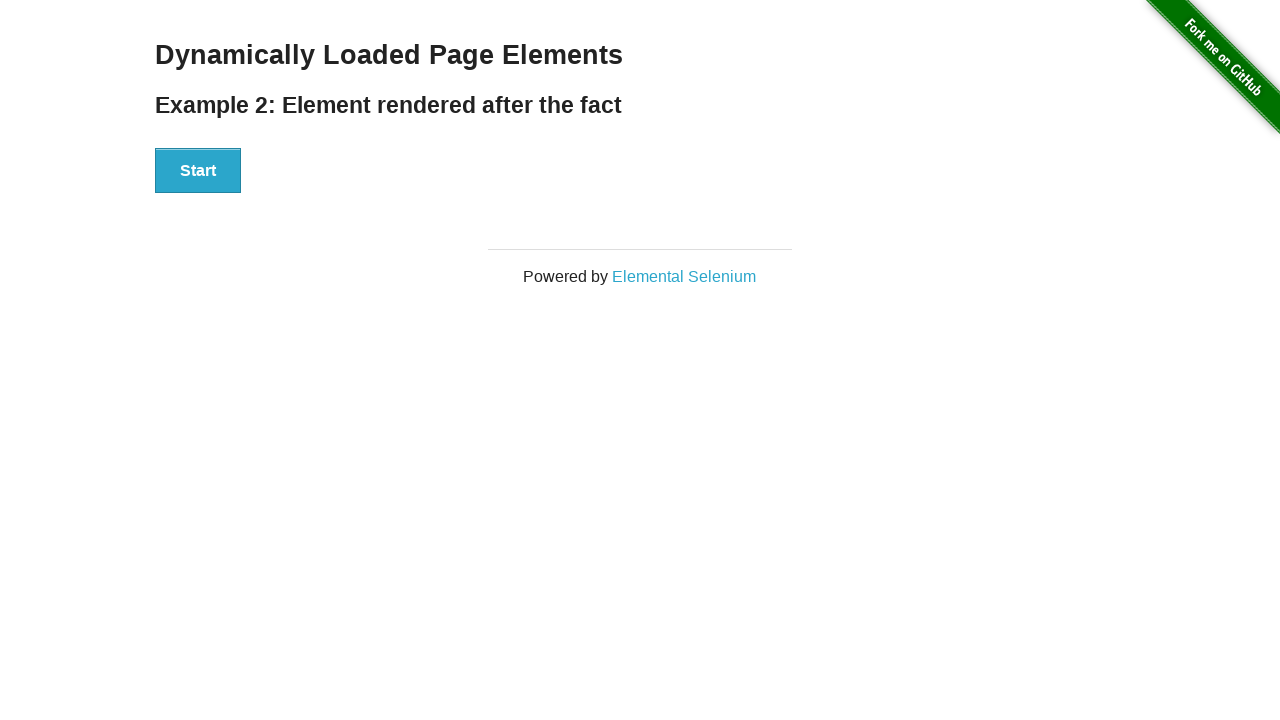

Clicked the Start button to initiate dynamic loading at (198, 171) on #start button
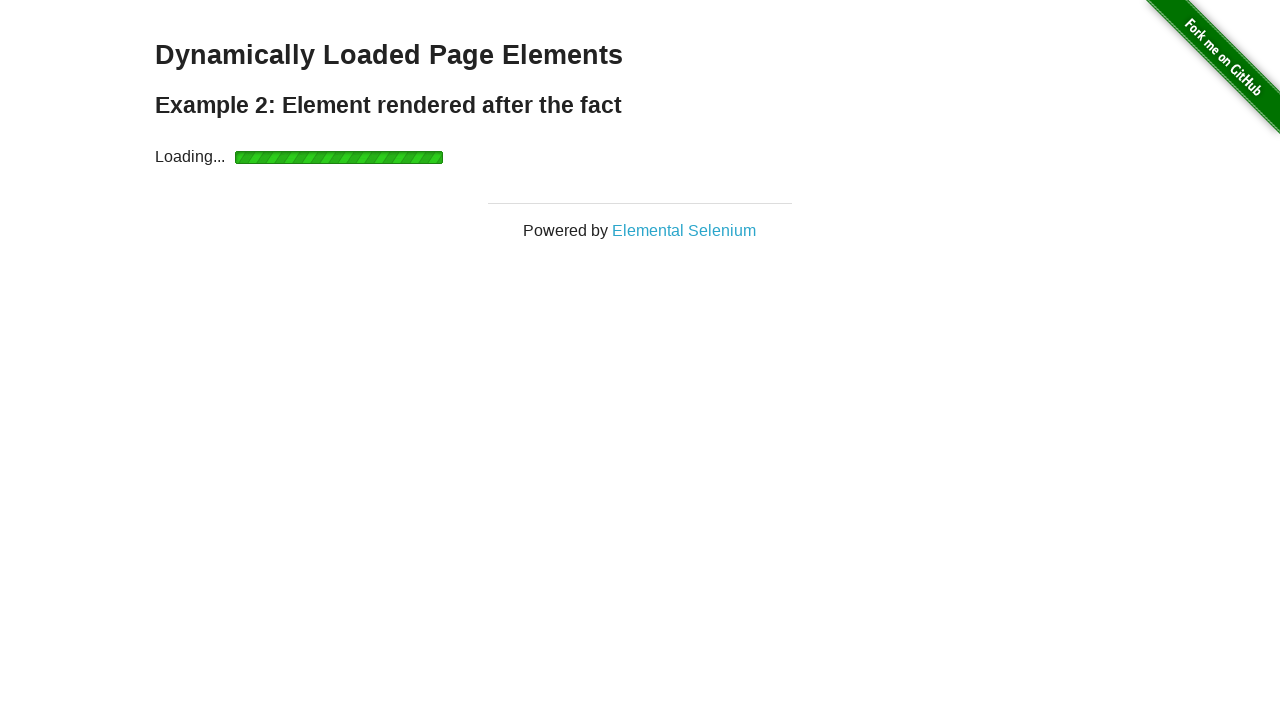

Loading bar completed and finish element became visible
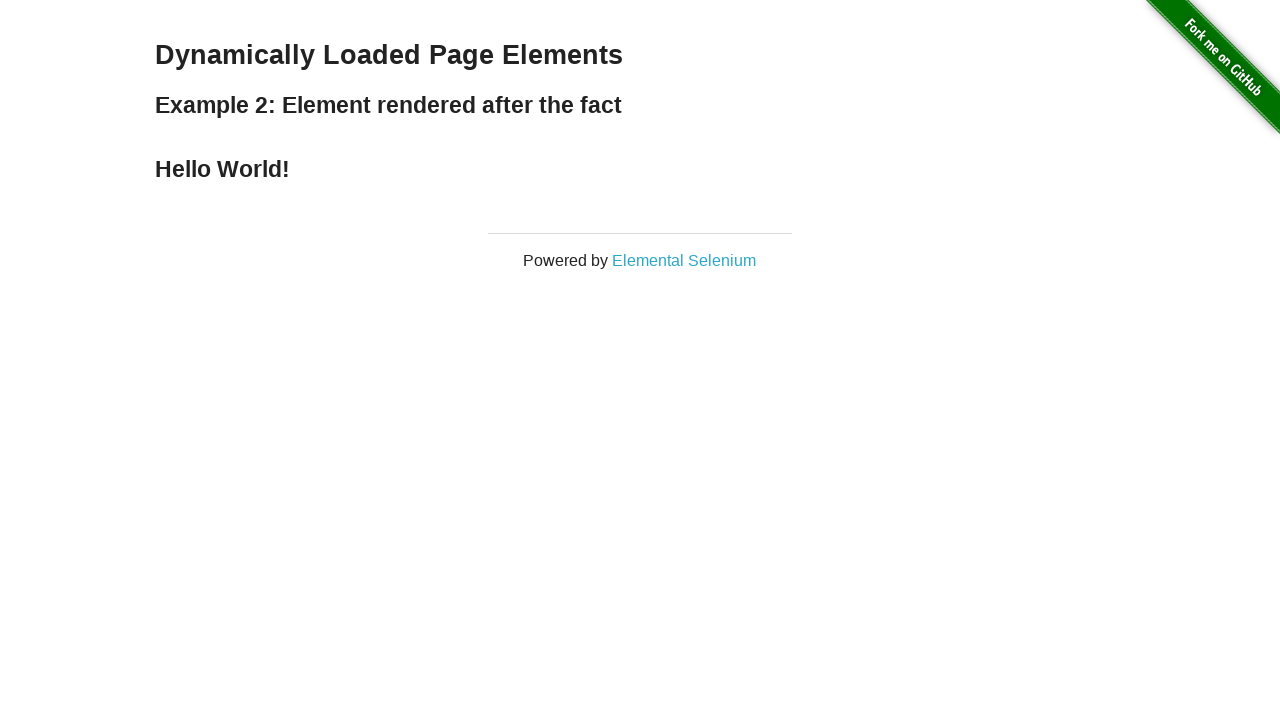

Verified that 'Hello World!' text is displayed after loading finished
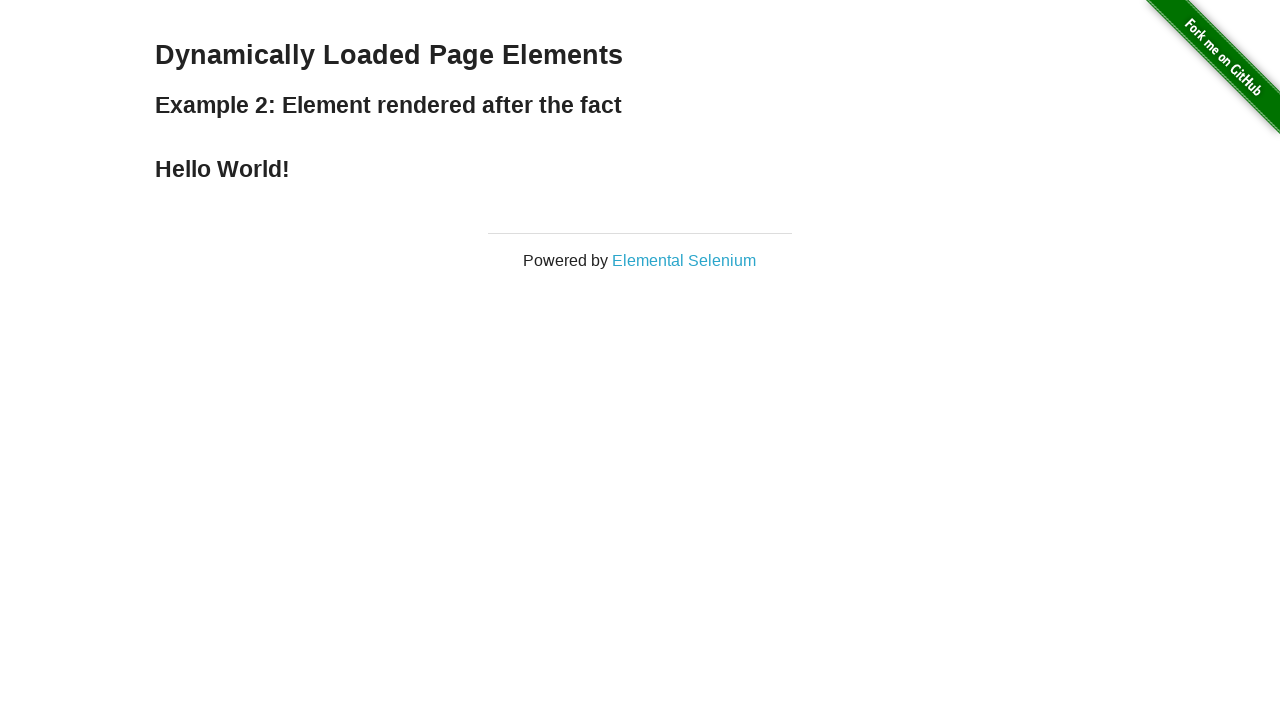

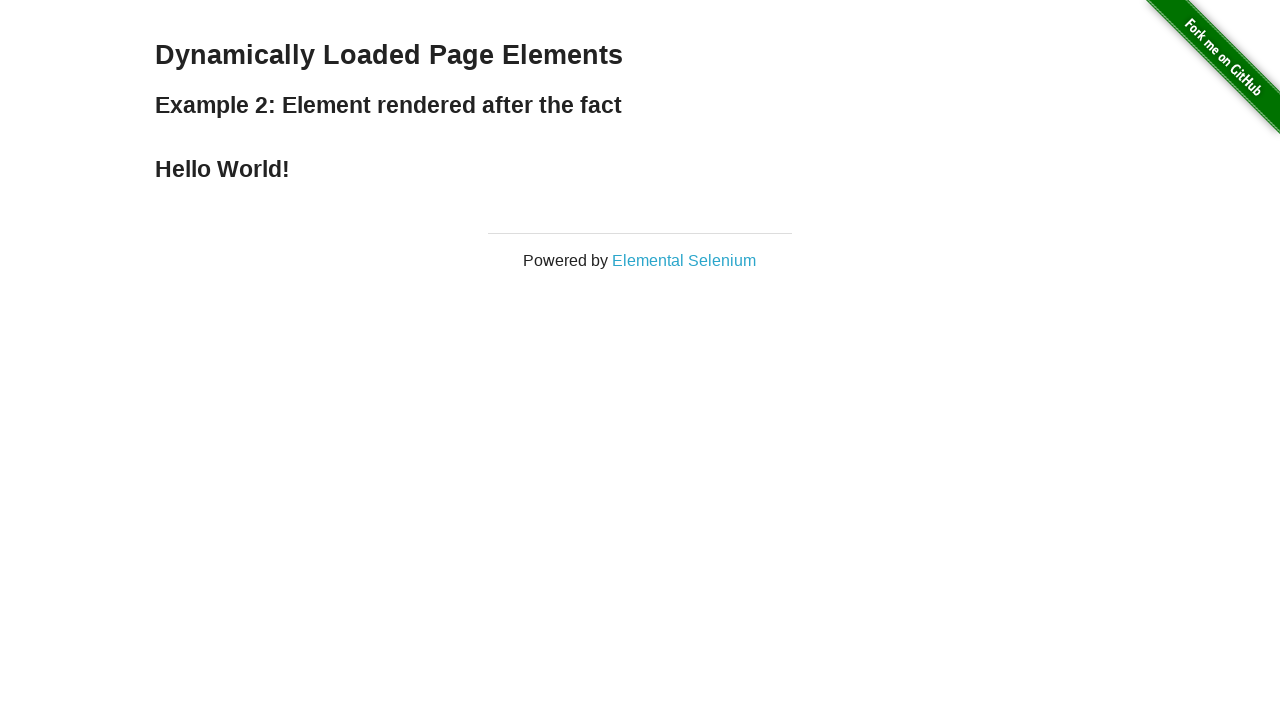